Tests handling of a confirmation alert by clicking a button to trigger it, accepting the alert, and verifying the result text

Starting URL: https://only-testing-blog.blogspot.com/2013/11/new-test.html

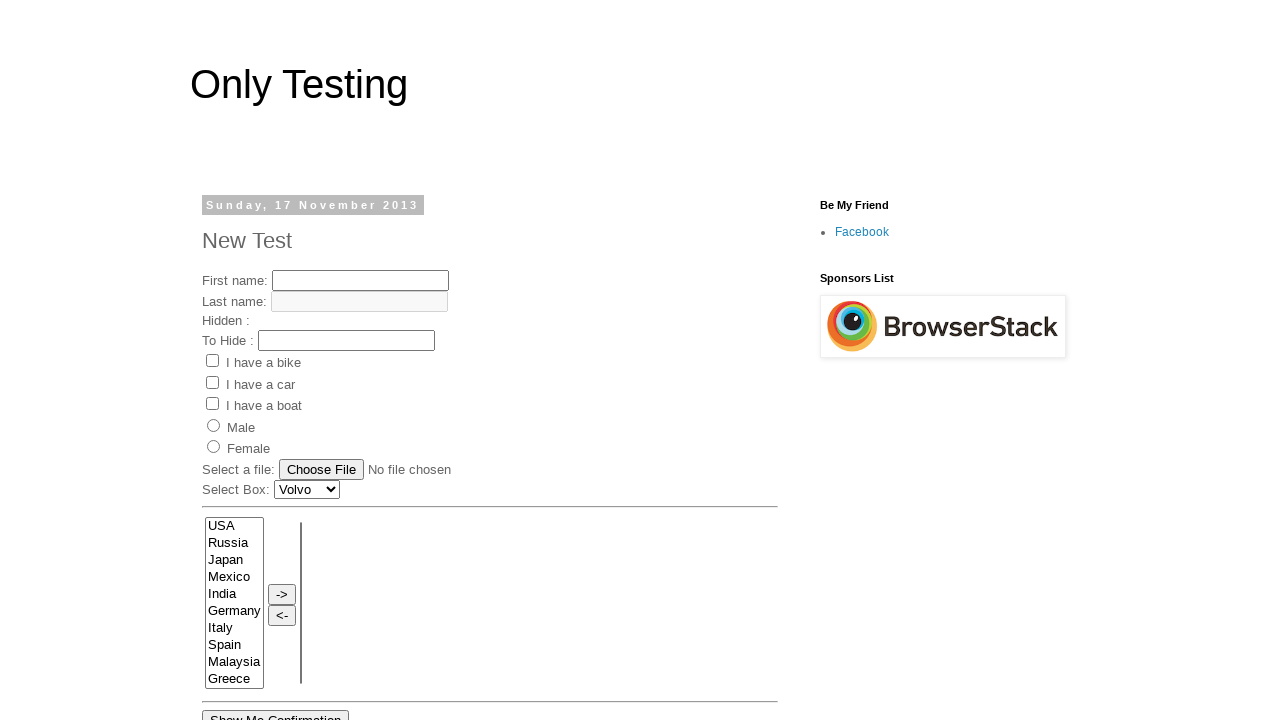

Set up dialog handler to automatically accept confirmation alerts
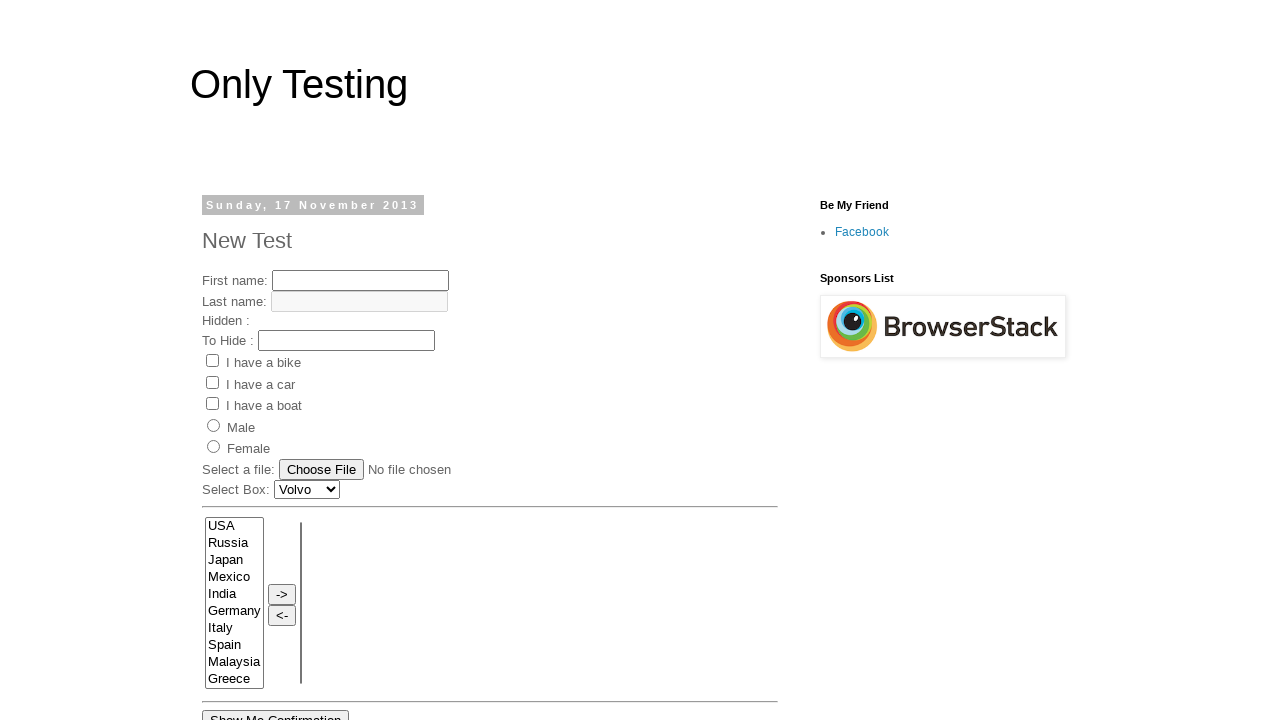

Clicked 'Show Me Confirmation' button to trigger the alert at (276, 710) on xpath=//button[text()='Show Me Confirmation']
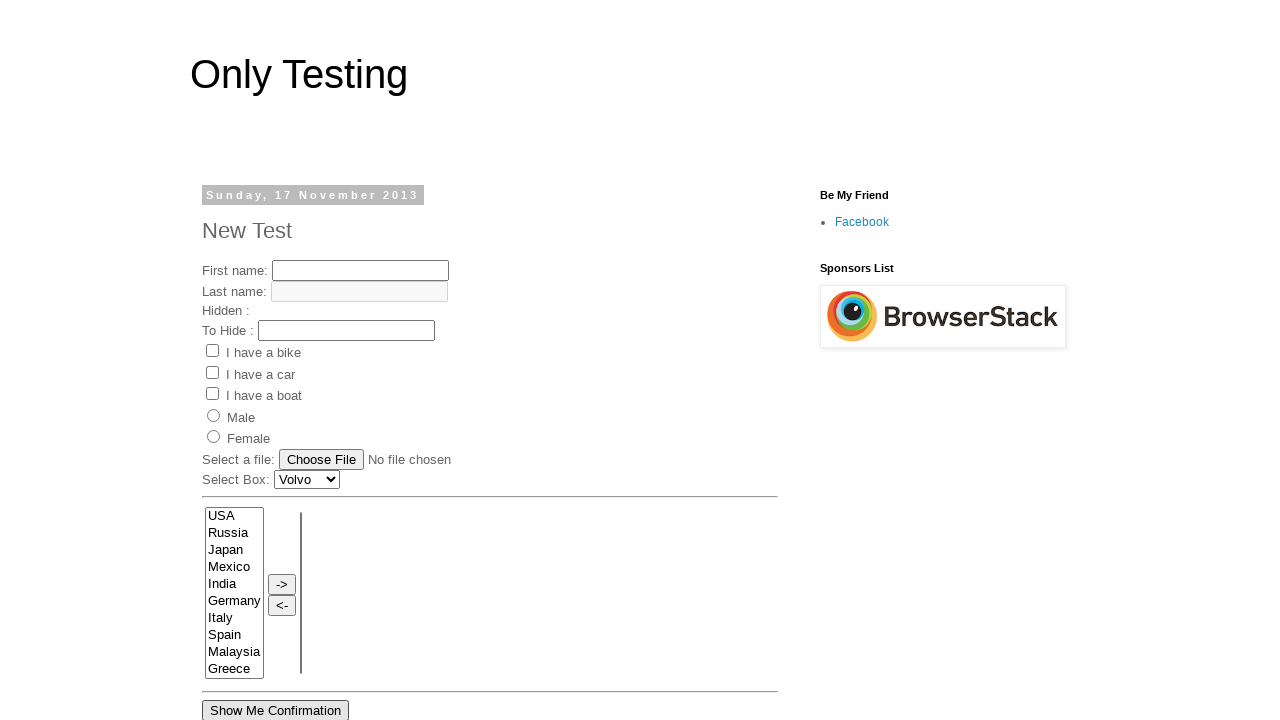

Result text element appeared after accepting the confirmation dialog
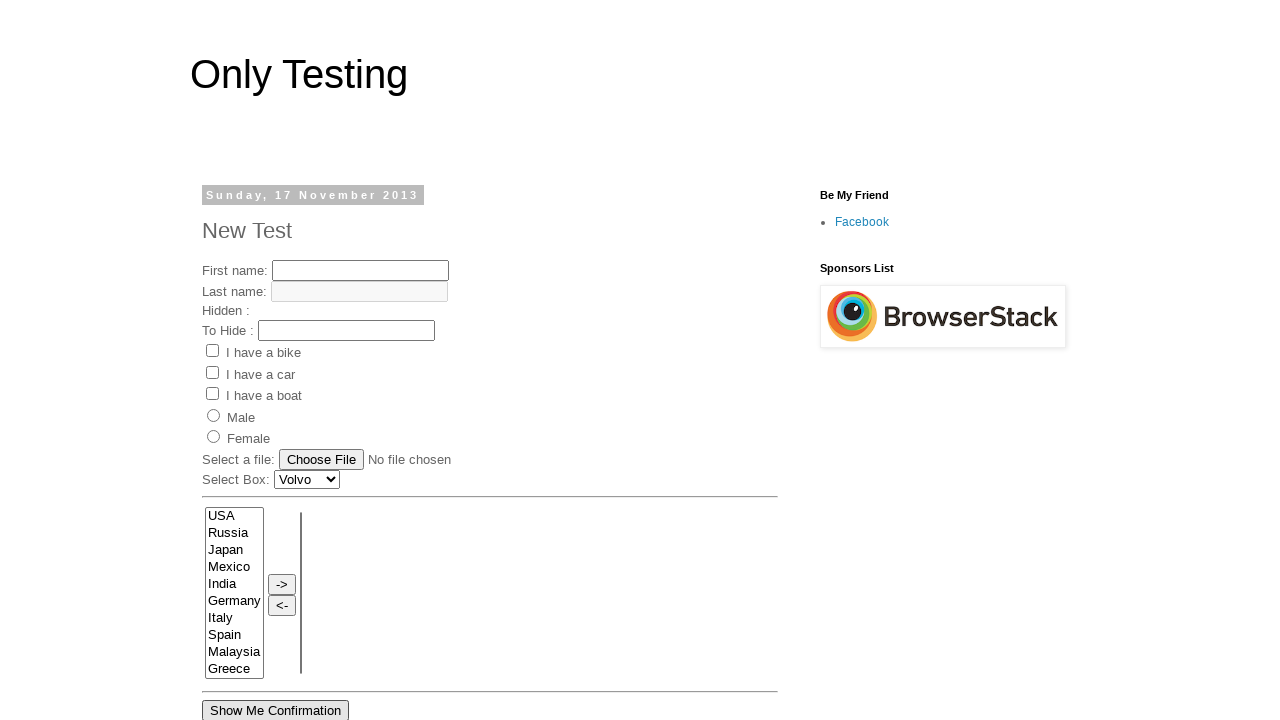

Retrieved result text from div#demo element
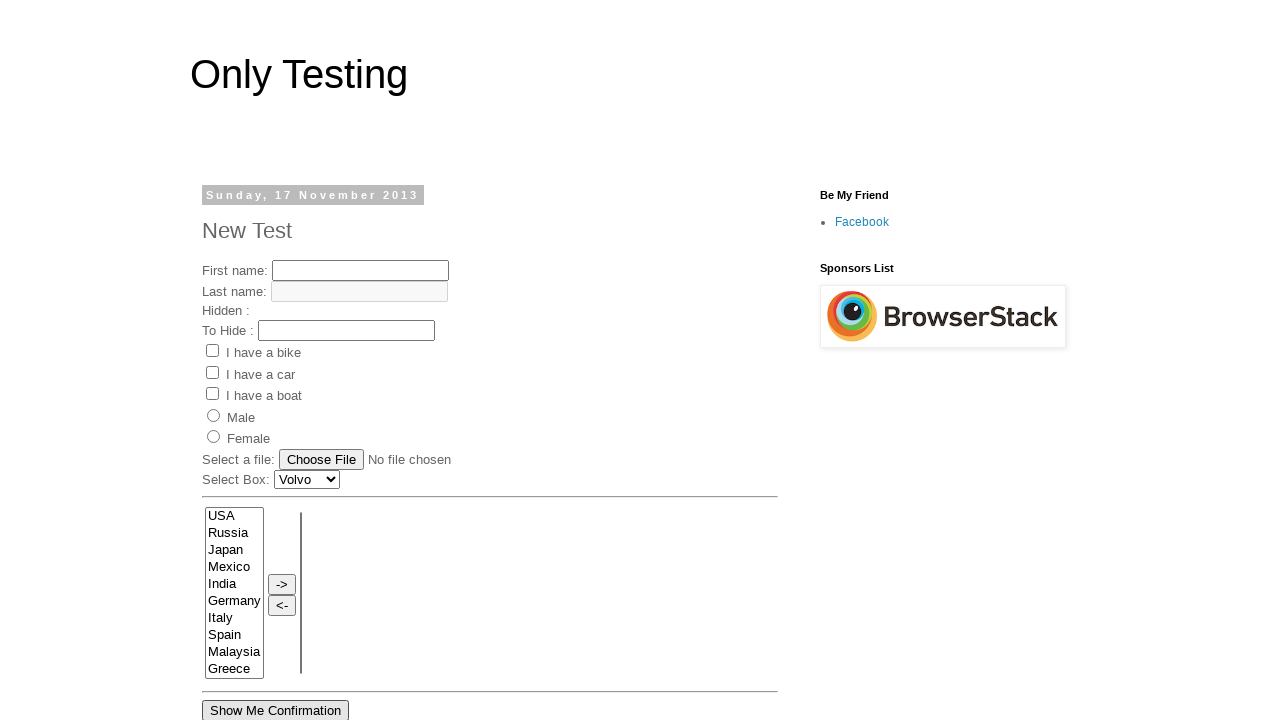

Verified that result text contains 'OK'
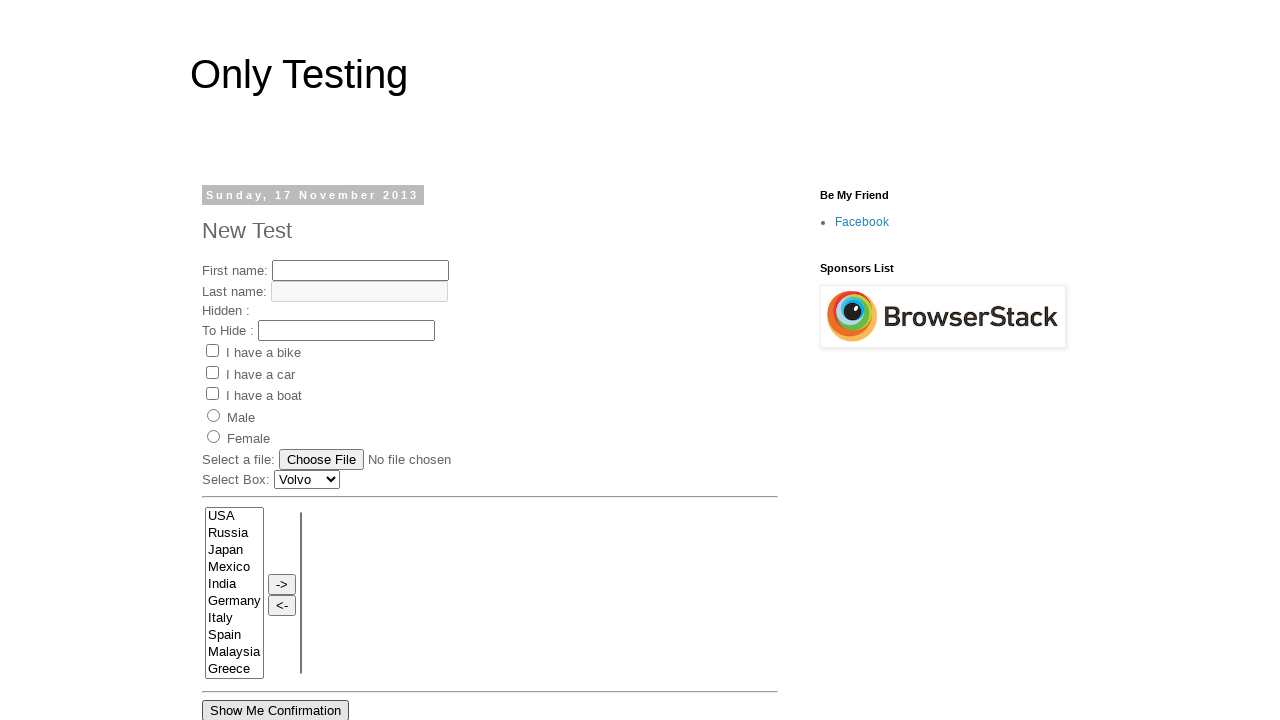

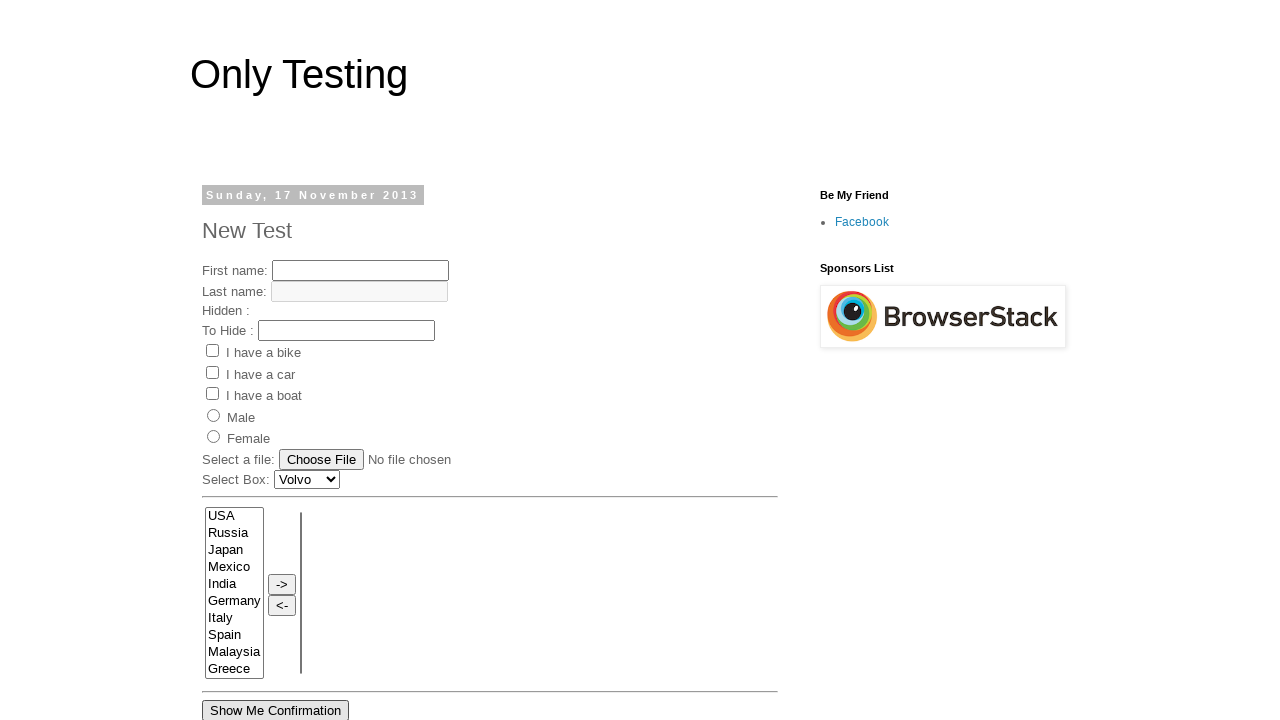